Tests radio button selection functionality by checking the initial state and then selecting a radio button

Starting URL: https://demoqa.com/radio-button

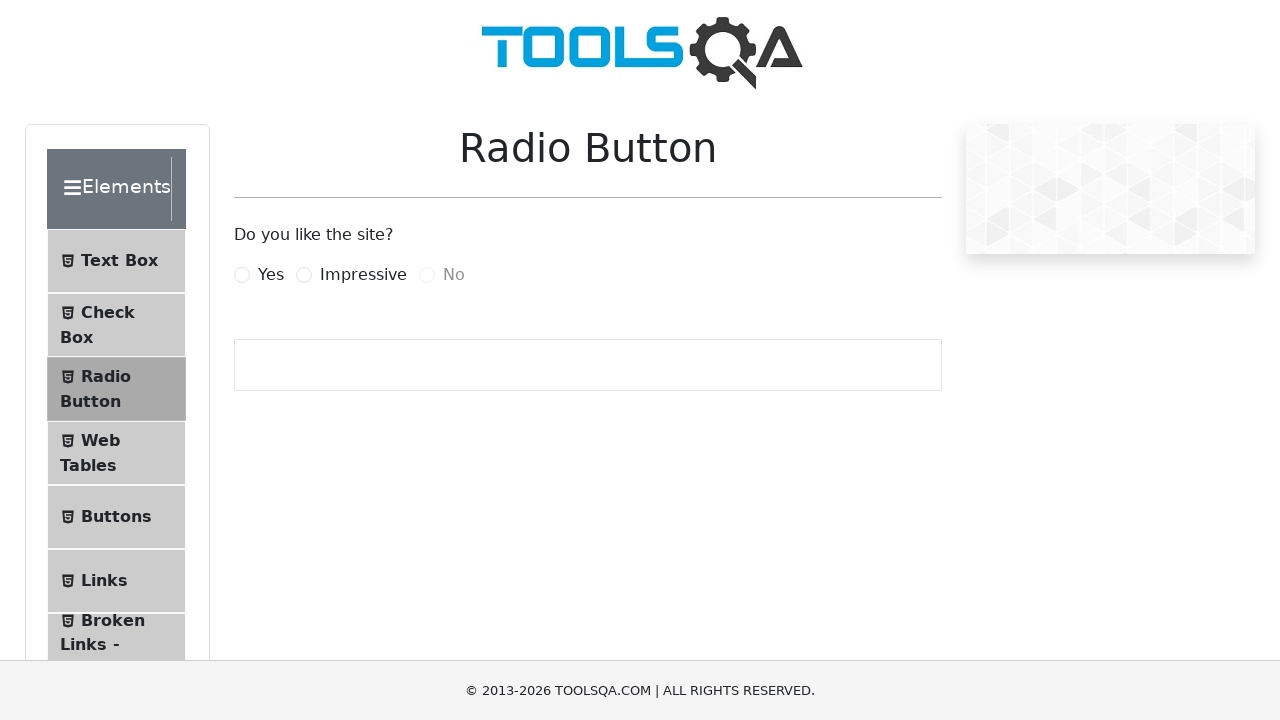

Navigated to radio button test page
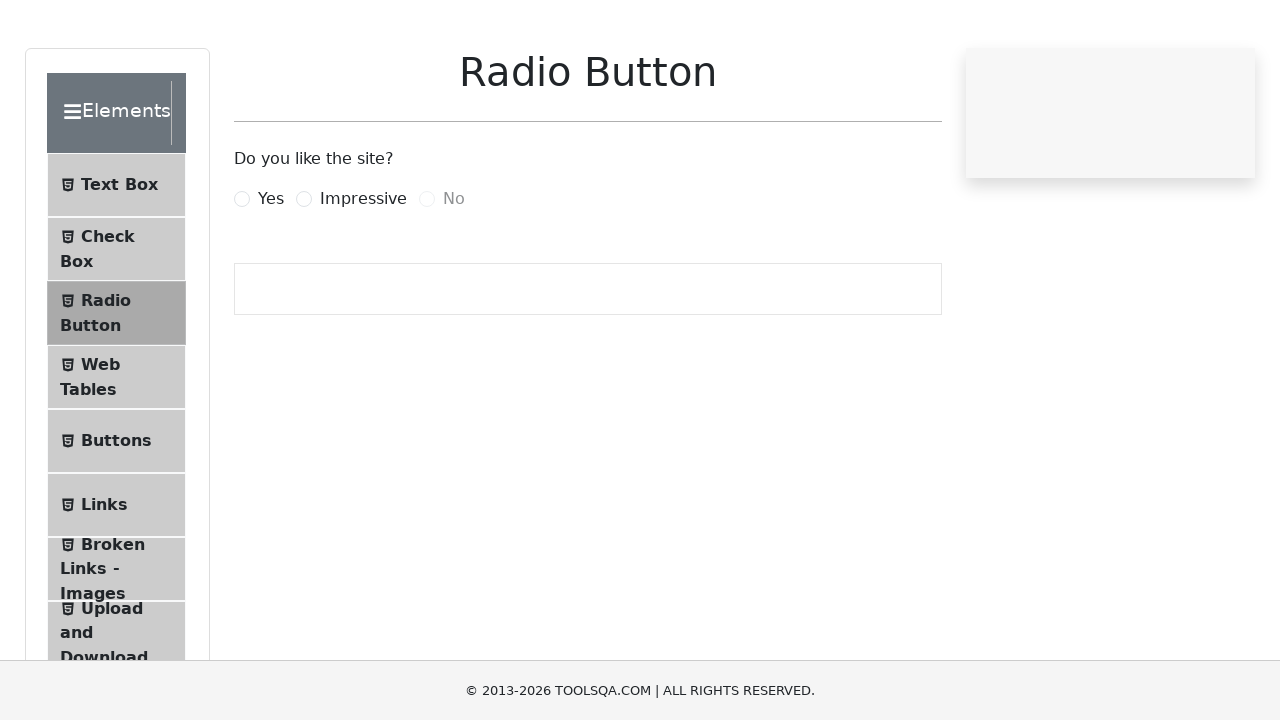

Located the 'Yes' radio button element
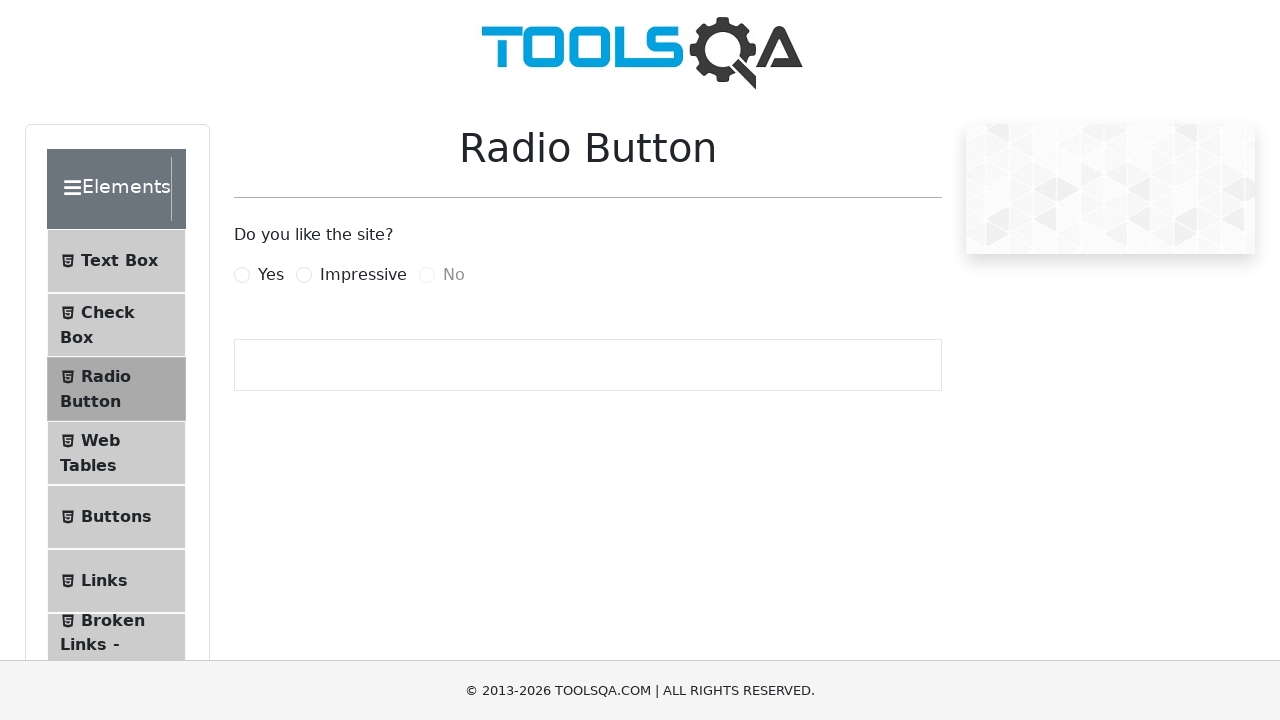

Checked initial state of radio button: False
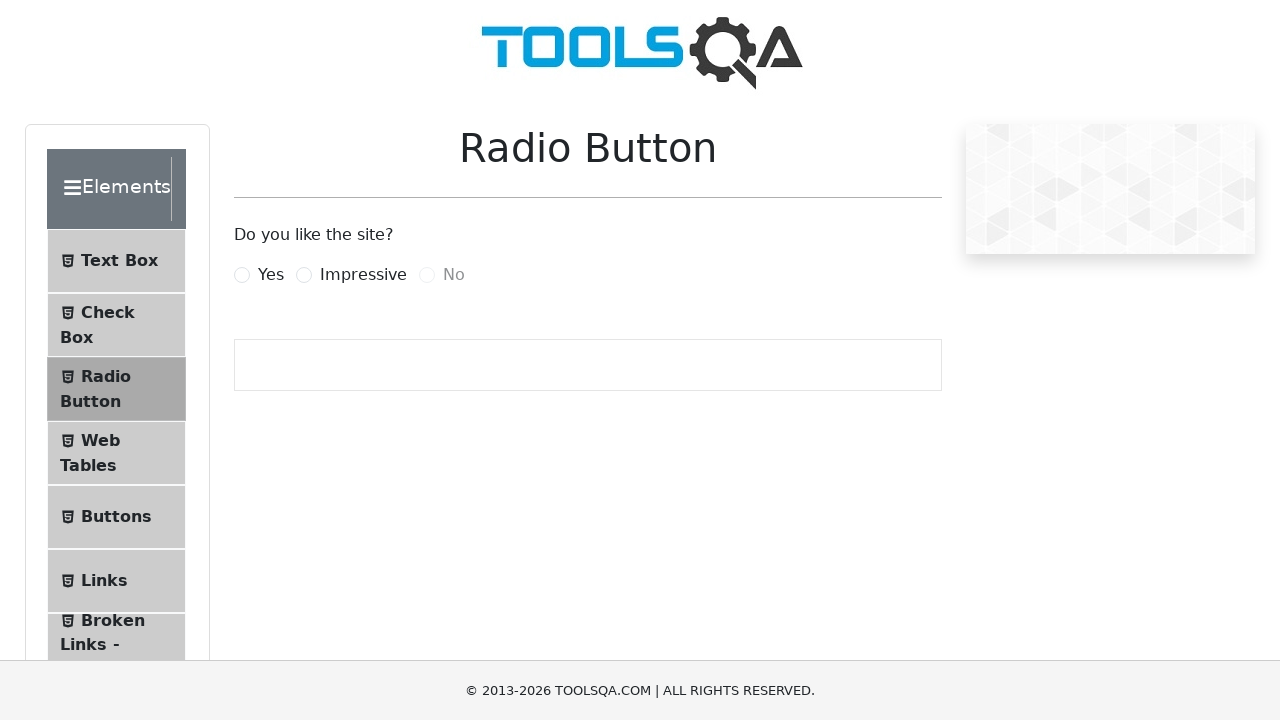

Clicked the 'Yes' radio button using JavaScript
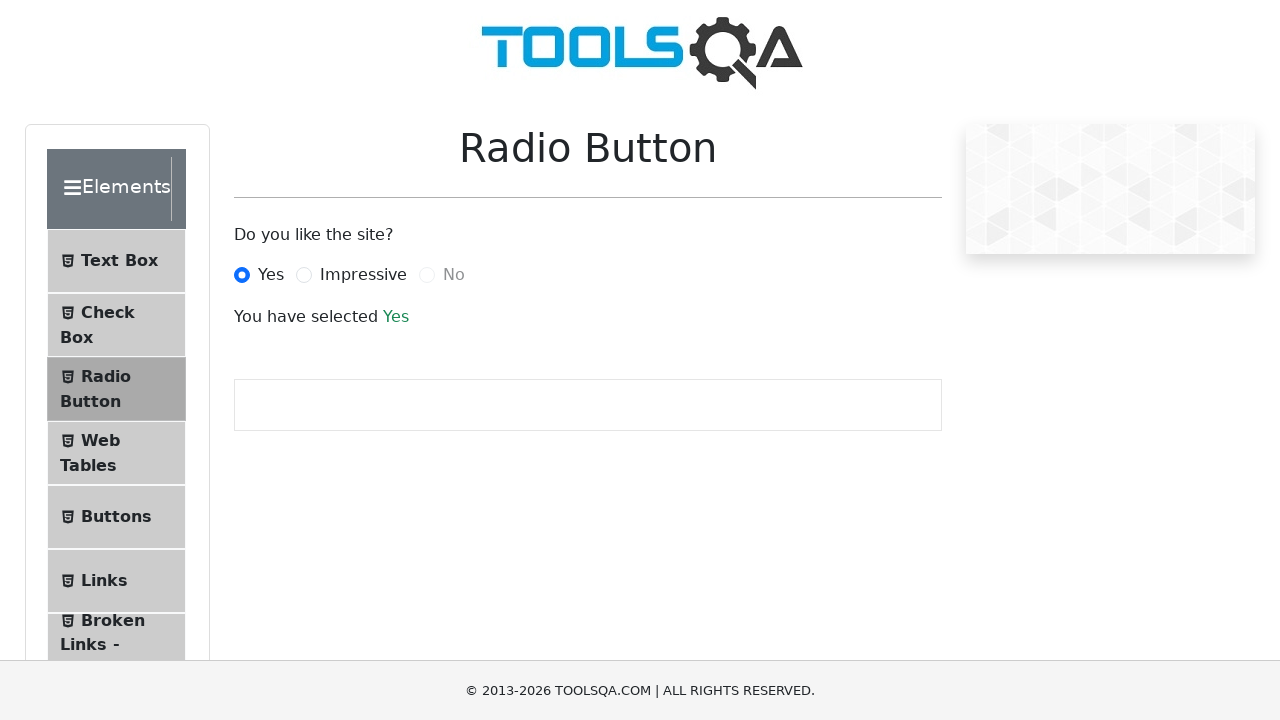

Verified radio button is now selected: True
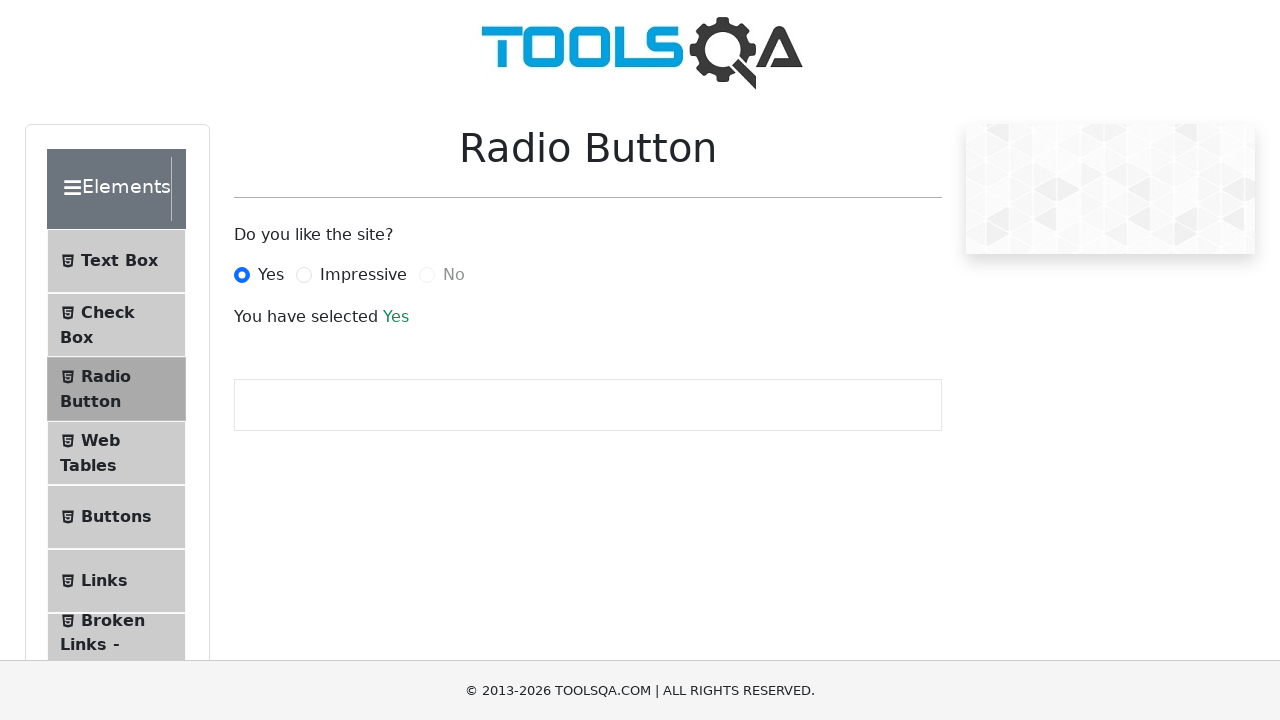

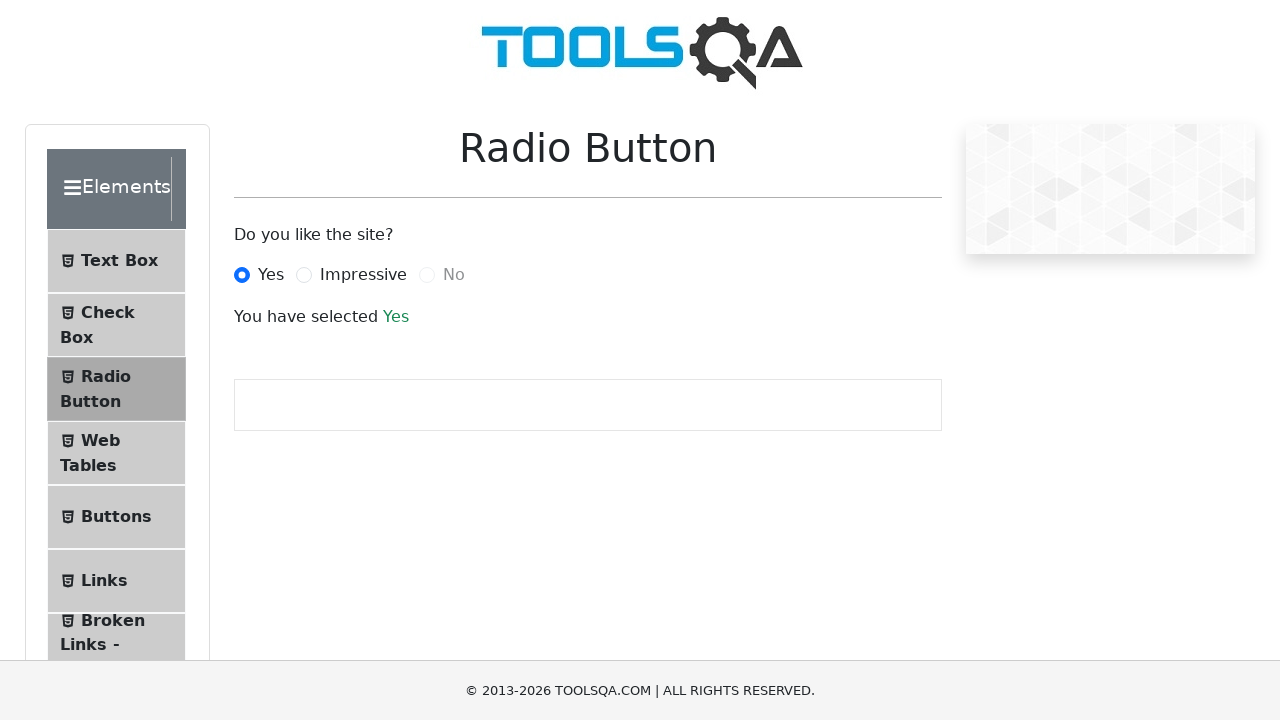